Tests copy-paste functionality between form fields by entering text in the first name field, selecting all, copying it, and pasting into the last name field

Starting URL: https://naveenautomationlabs.com/opencart/index.php?route=account/register

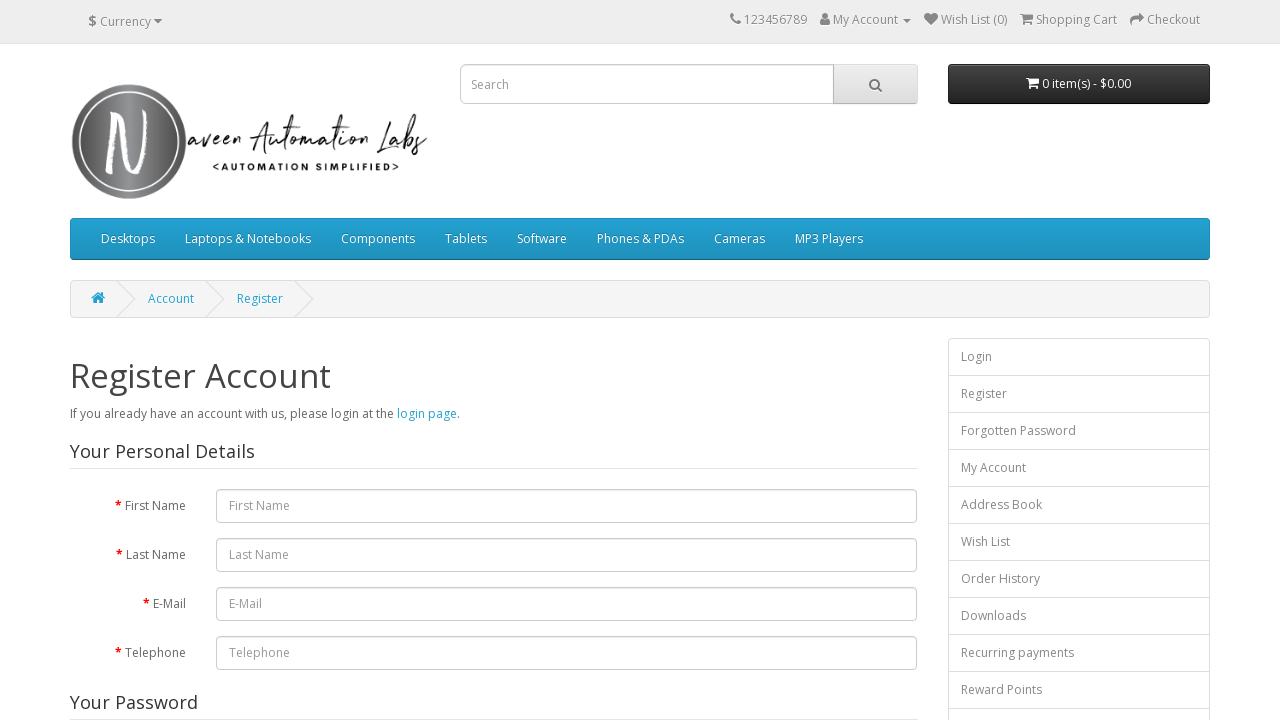

Entered 'Raj' in first name field on #input-firstname
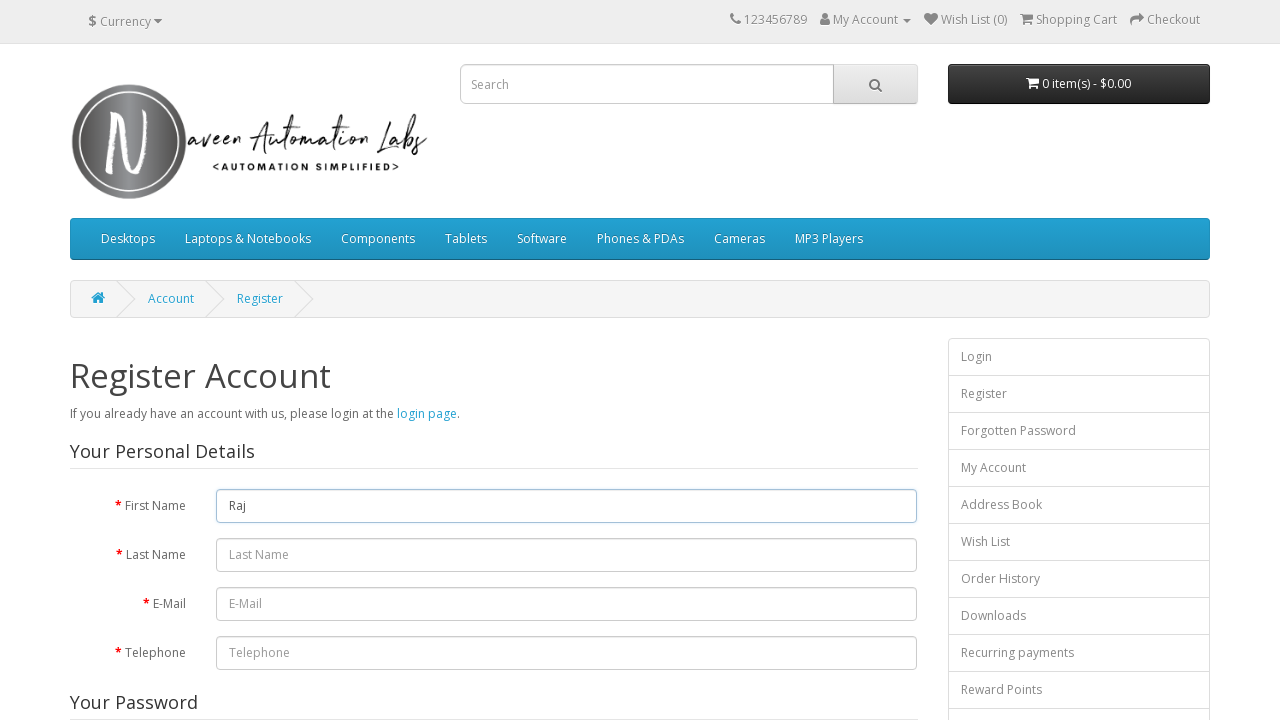

Selected all text in first name field using Ctrl+A on #input-firstname
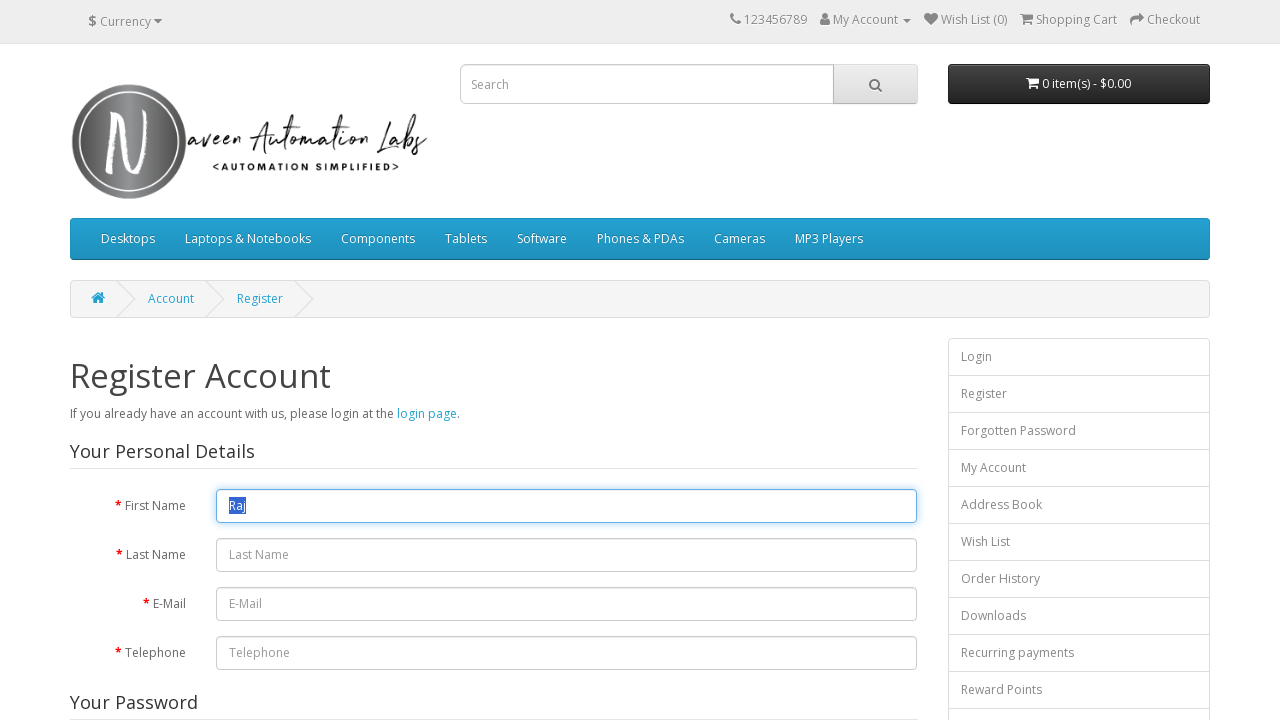

Copied selected text from first name field using Ctrl+C on #input-firstname
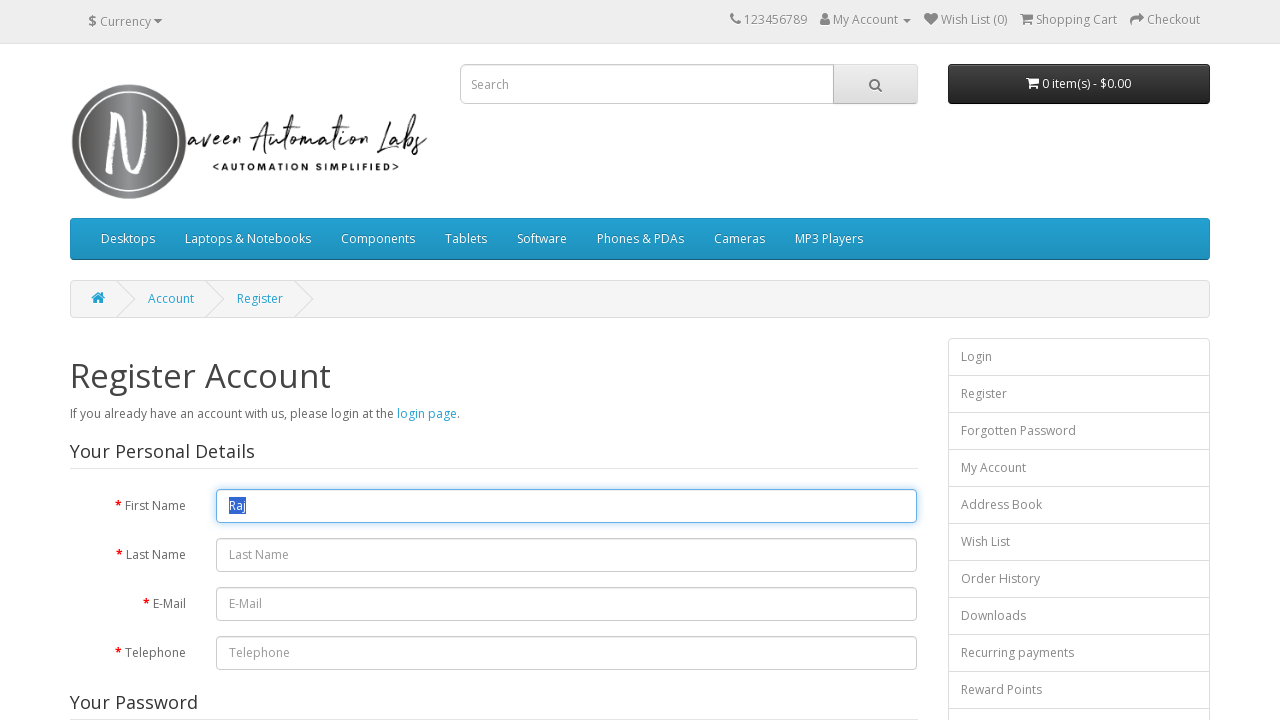

Pasted copied text into last name field using Ctrl+V on #input-lastname
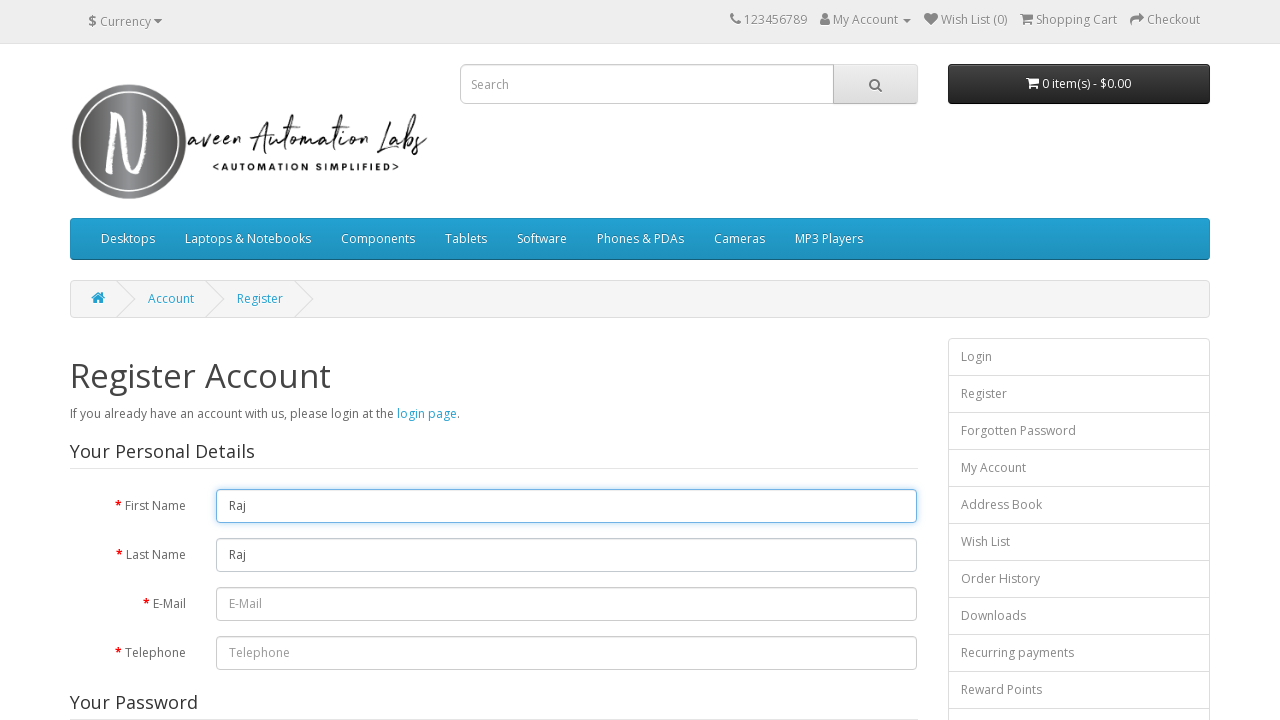

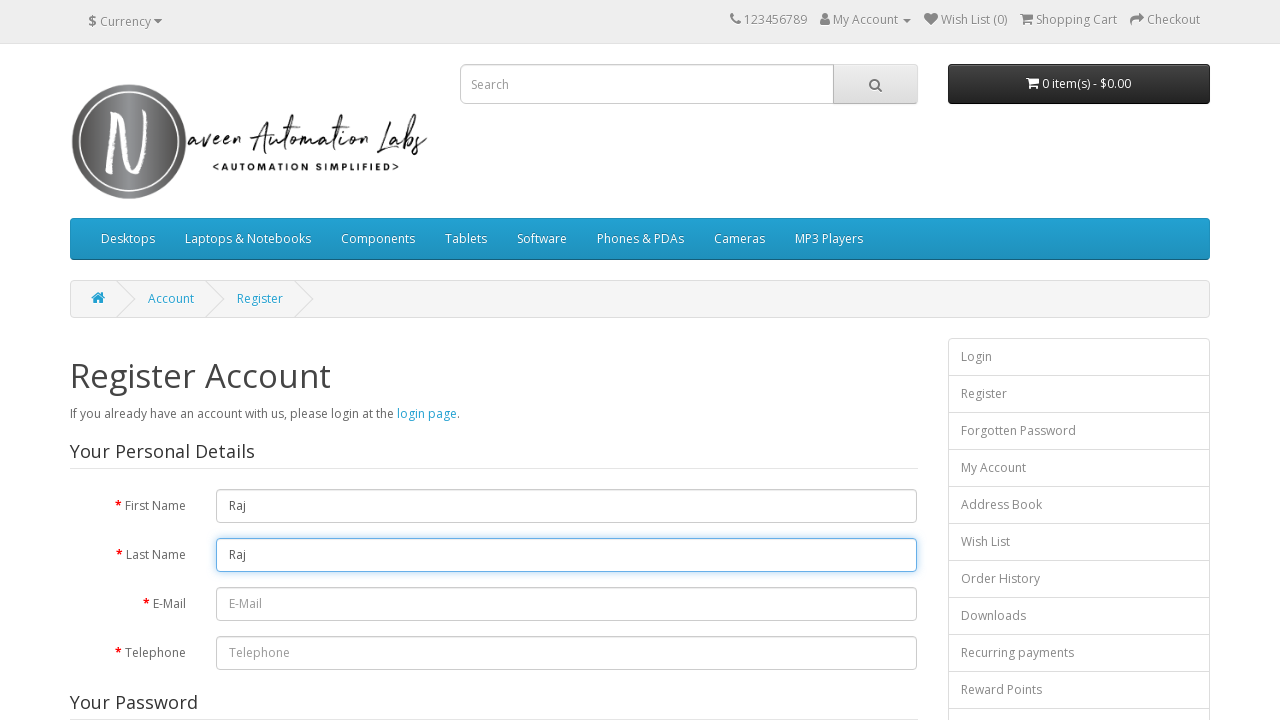